Tests selecting the second option from a dropdown by visible text and verifies the selection

Starting URL: http://the-internet.herokuapp.com/dropdown

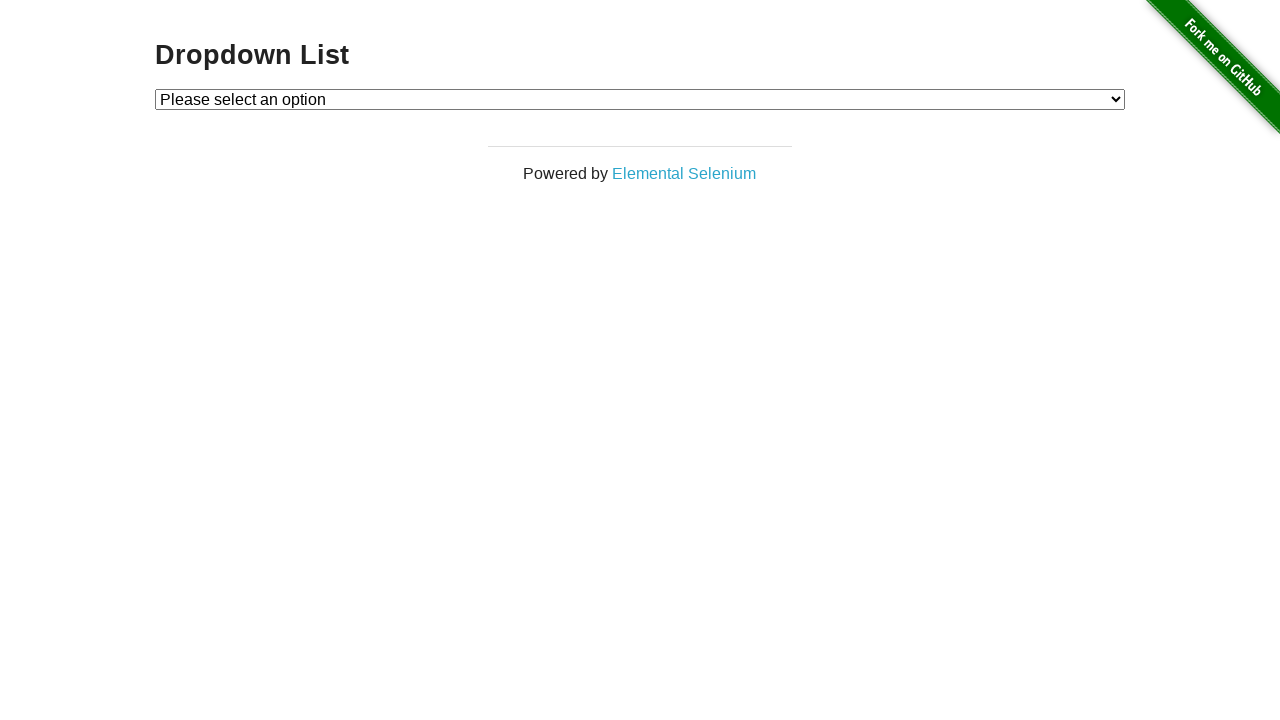

Selected 'Option 2' from dropdown by visible text on #dropdown
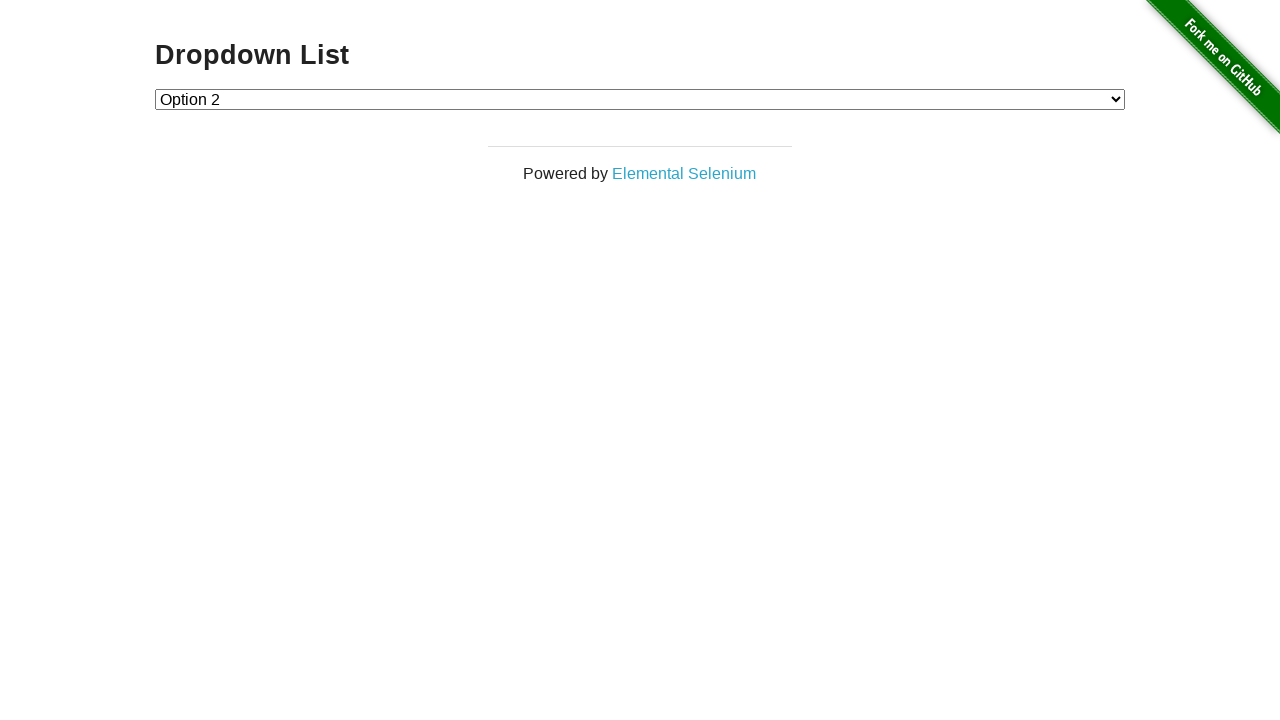

Retrieved selected dropdown value: 2
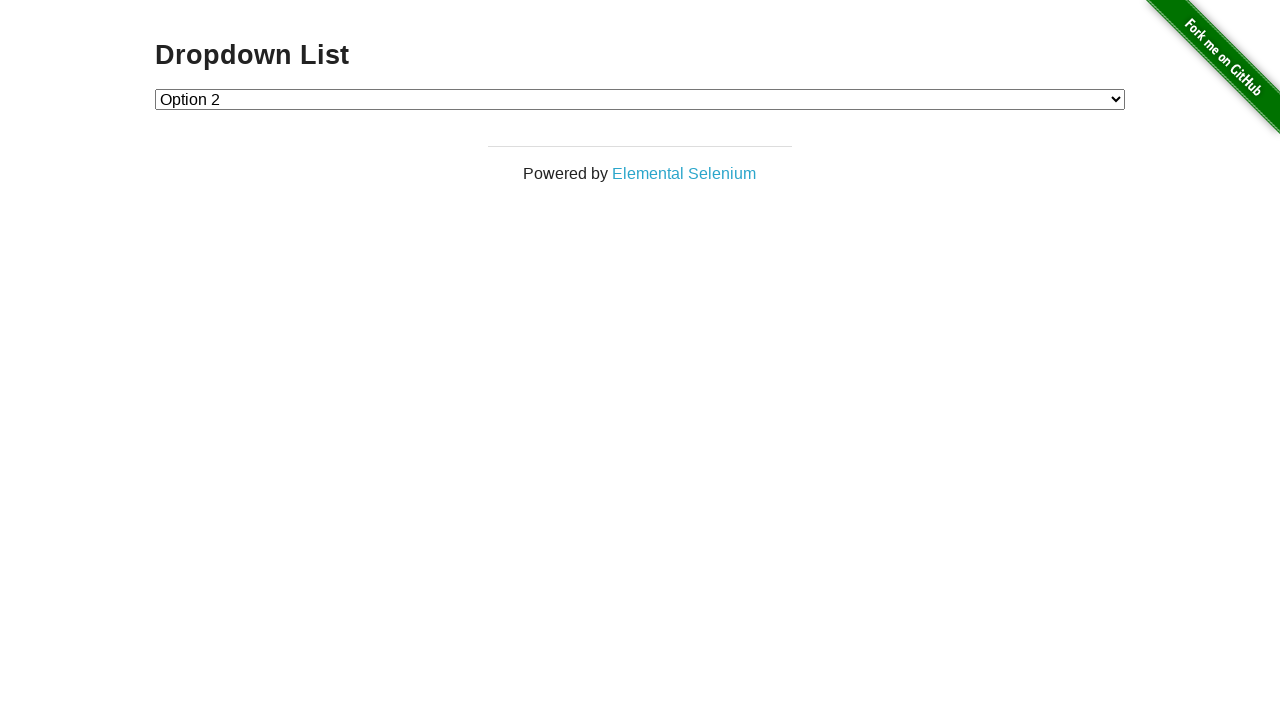

Verified that selected option is '2'
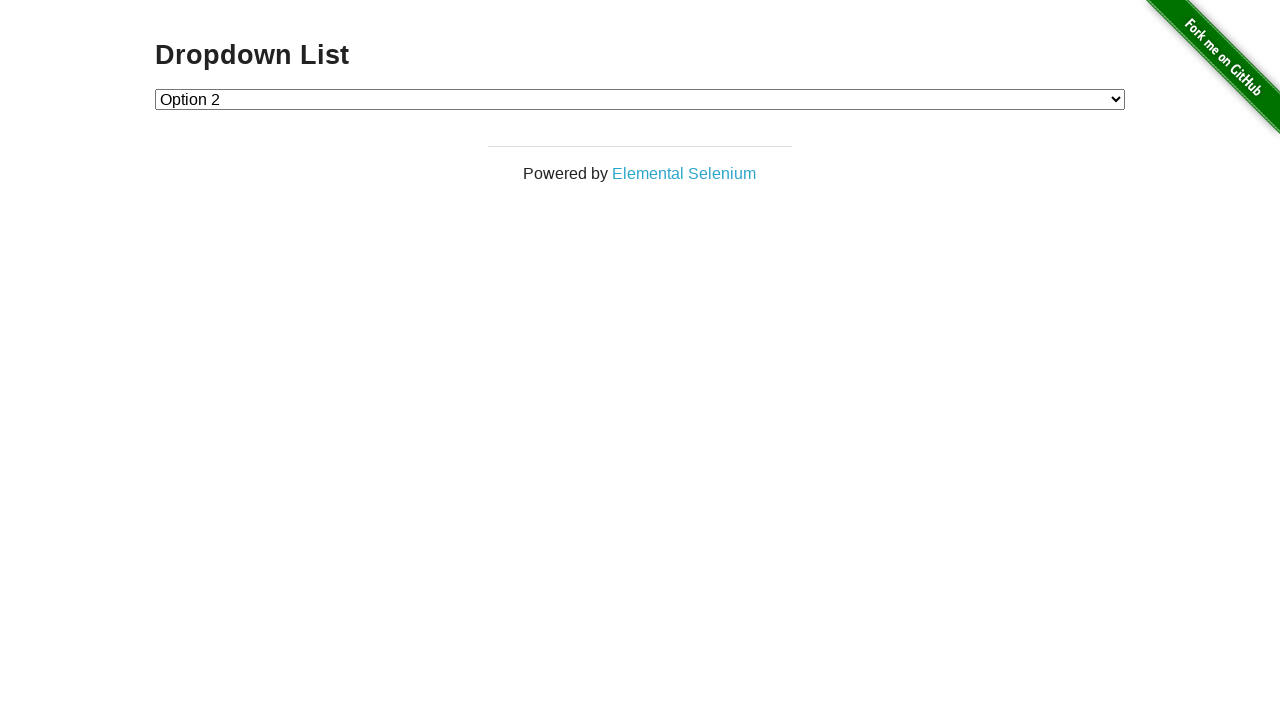

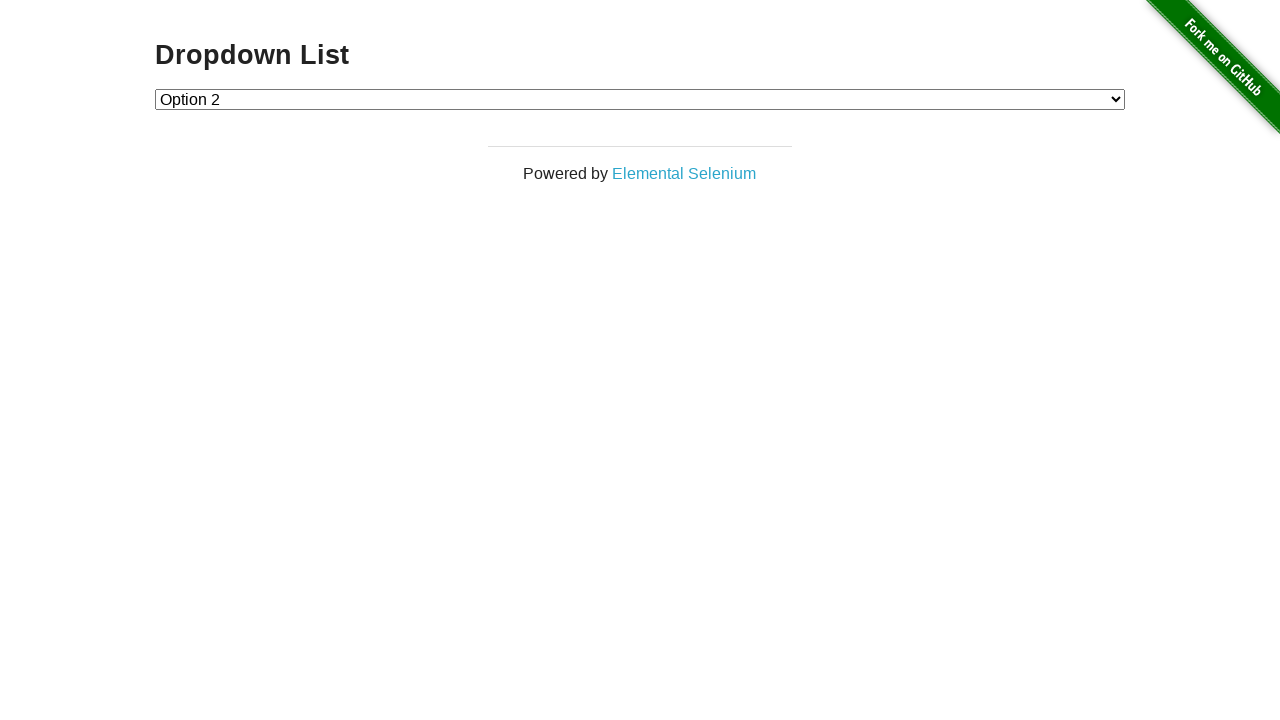